Tests double-click functionality on W3Schools by clearing a text field, entering text, and double-clicking a button to copy the text to another field

Starting URL: https://www.w3schools.com/tags/tryit.asp?filename=tryhtml5_ev_ondblclick3

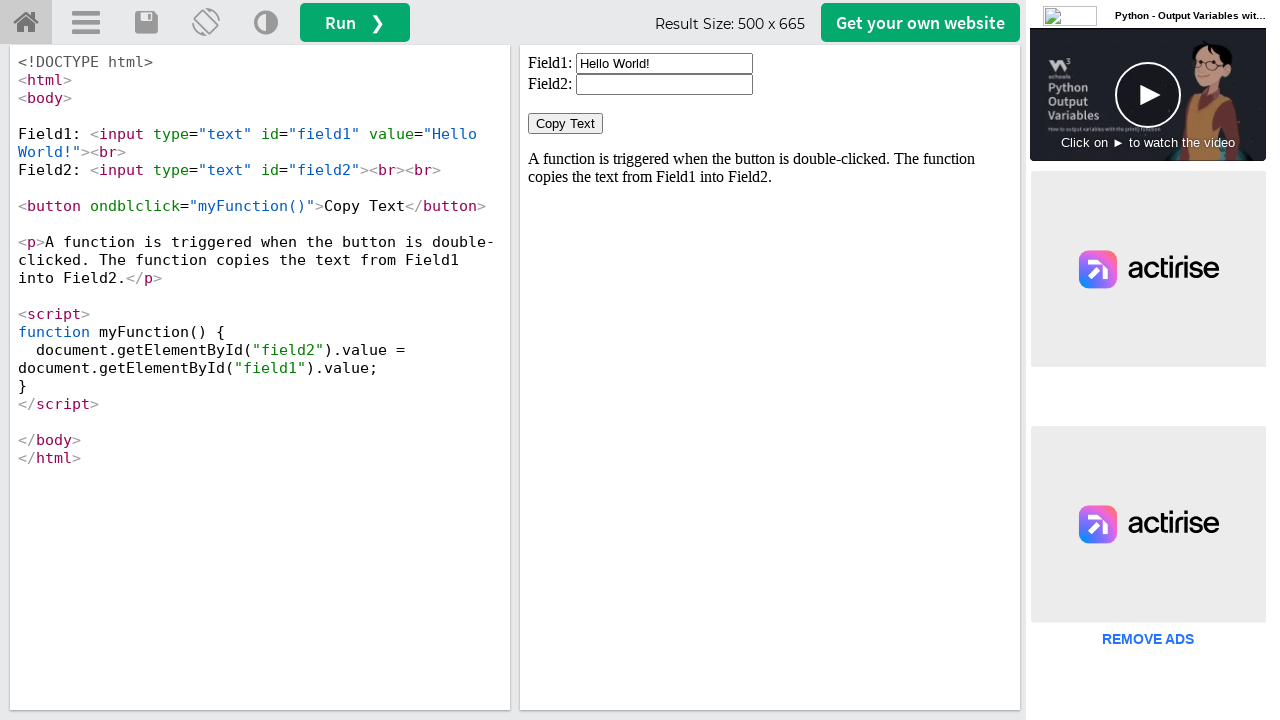

Clicked on field1 in the iframe to focus it at (664, 64) on #iframeResult >> internal:control=enter-frame >> #field1
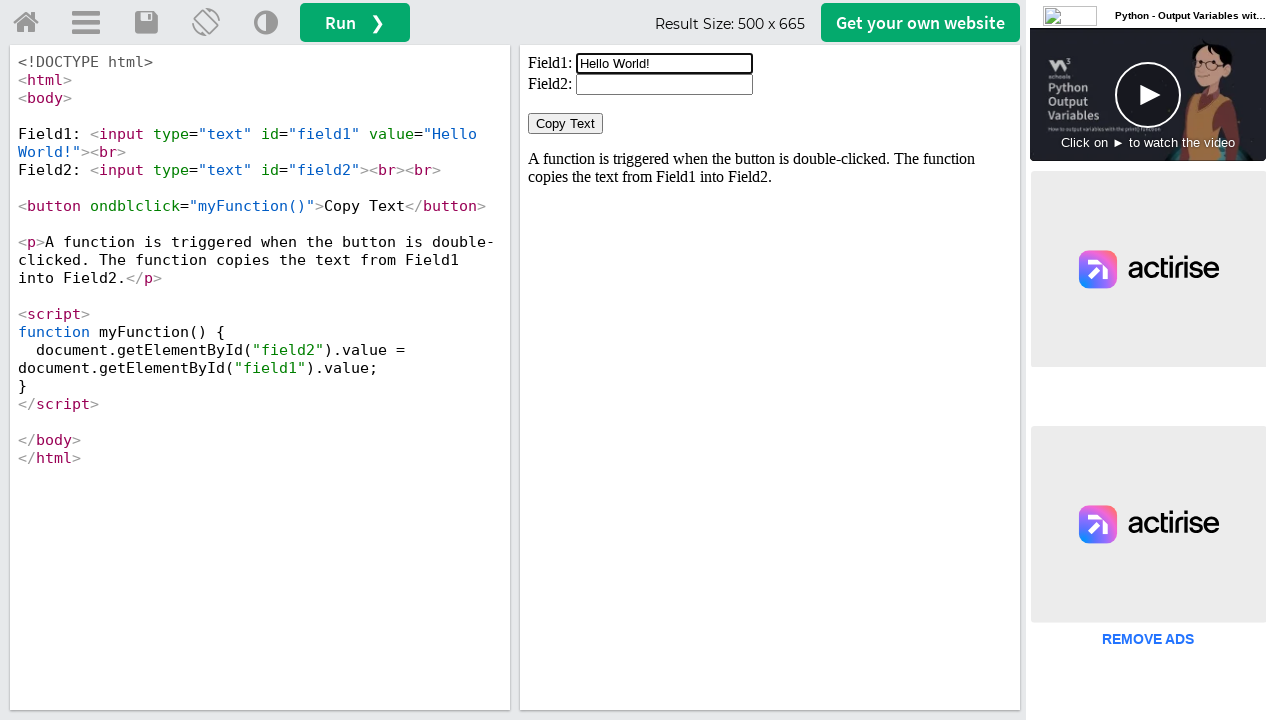

Cleared the text in field1 on #iframeResult >> internal:control=enter-frame >> #field1
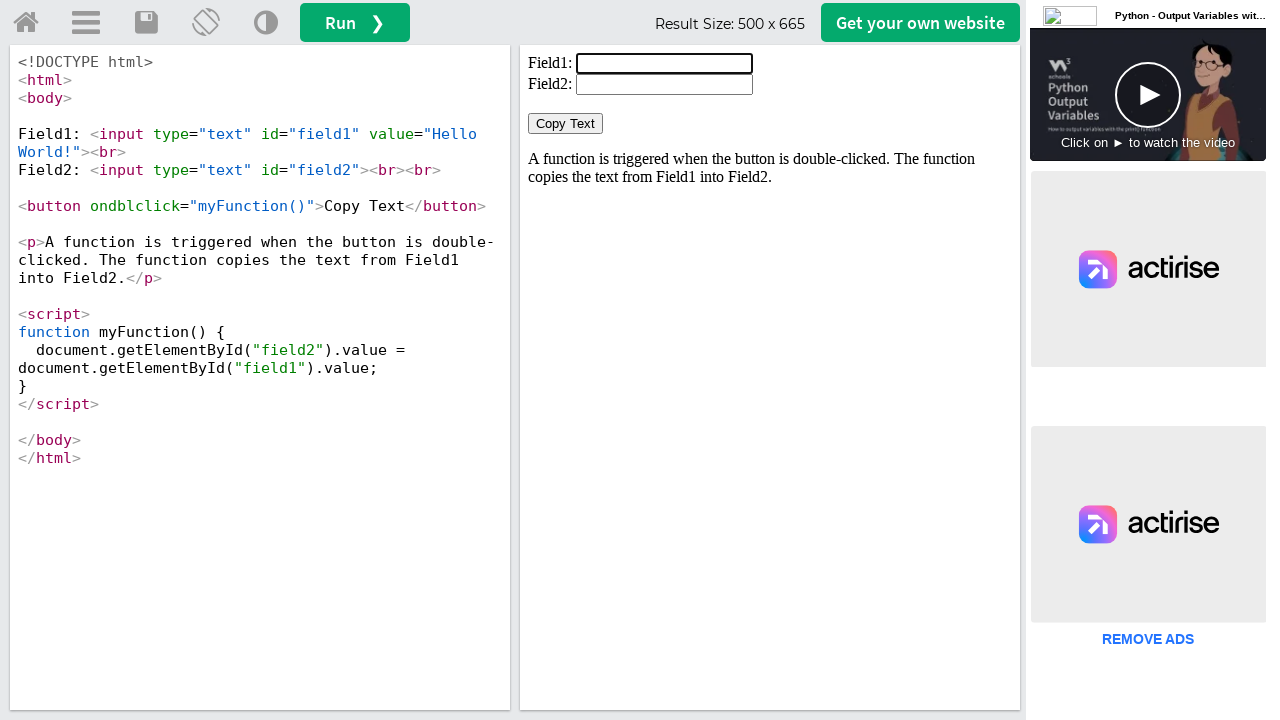

Filled field1 with text 'Welcome' on #iframeResult >> internal:control=enter-frame >> #field1
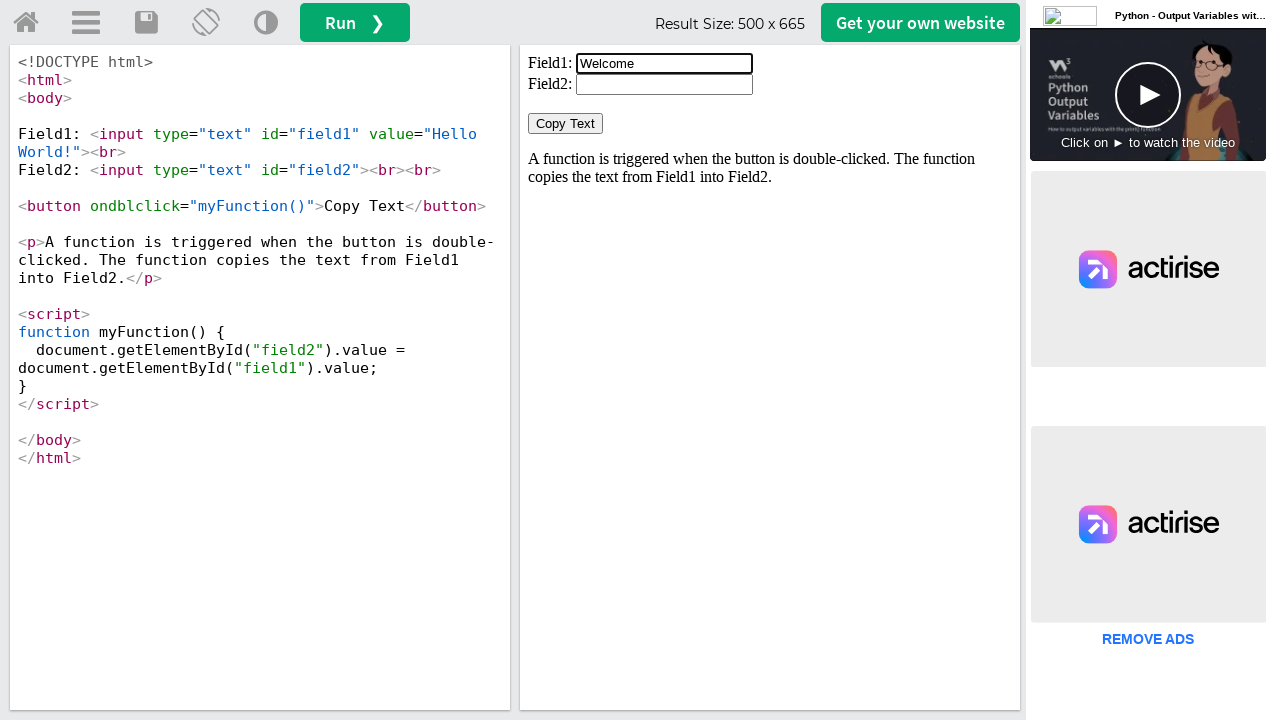

Double-clicked the 'Copy Text' button to copy text from field1 to field2 at (566, 124) on #iframeResult >> internal:control=enter-frame >> button:has-text('Copy Text')
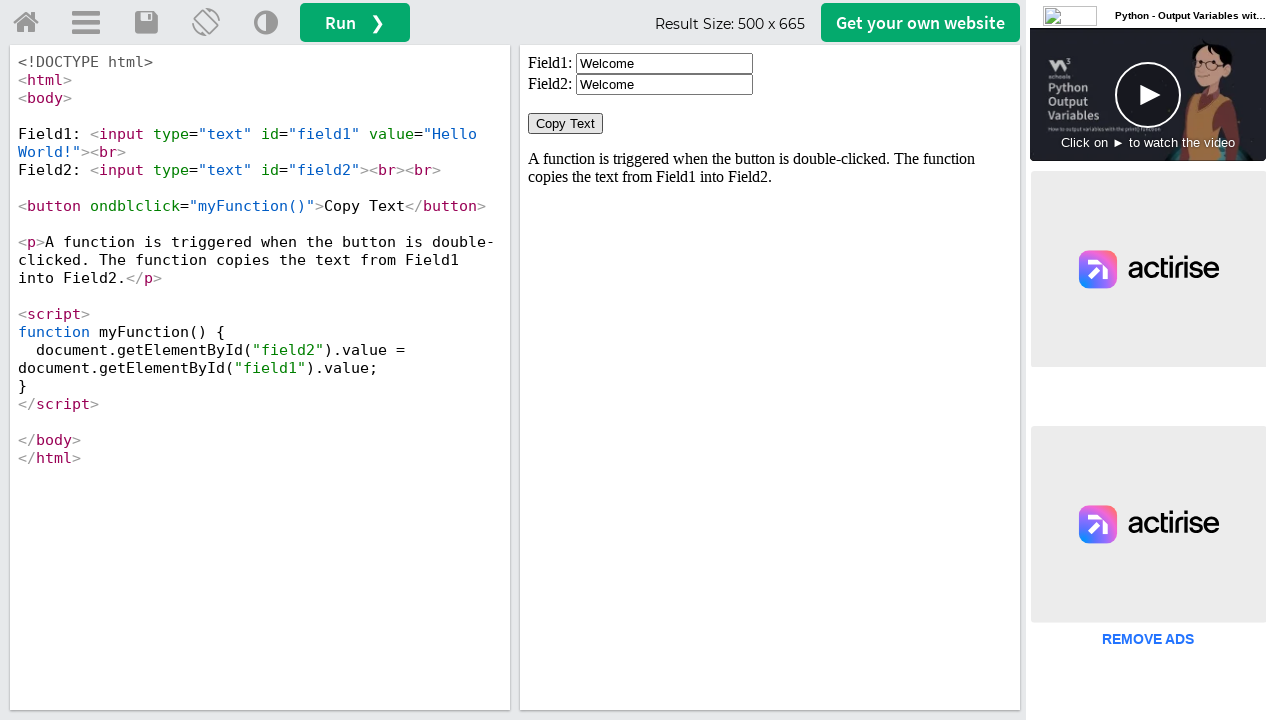

Waited for field2 to be available after copy action
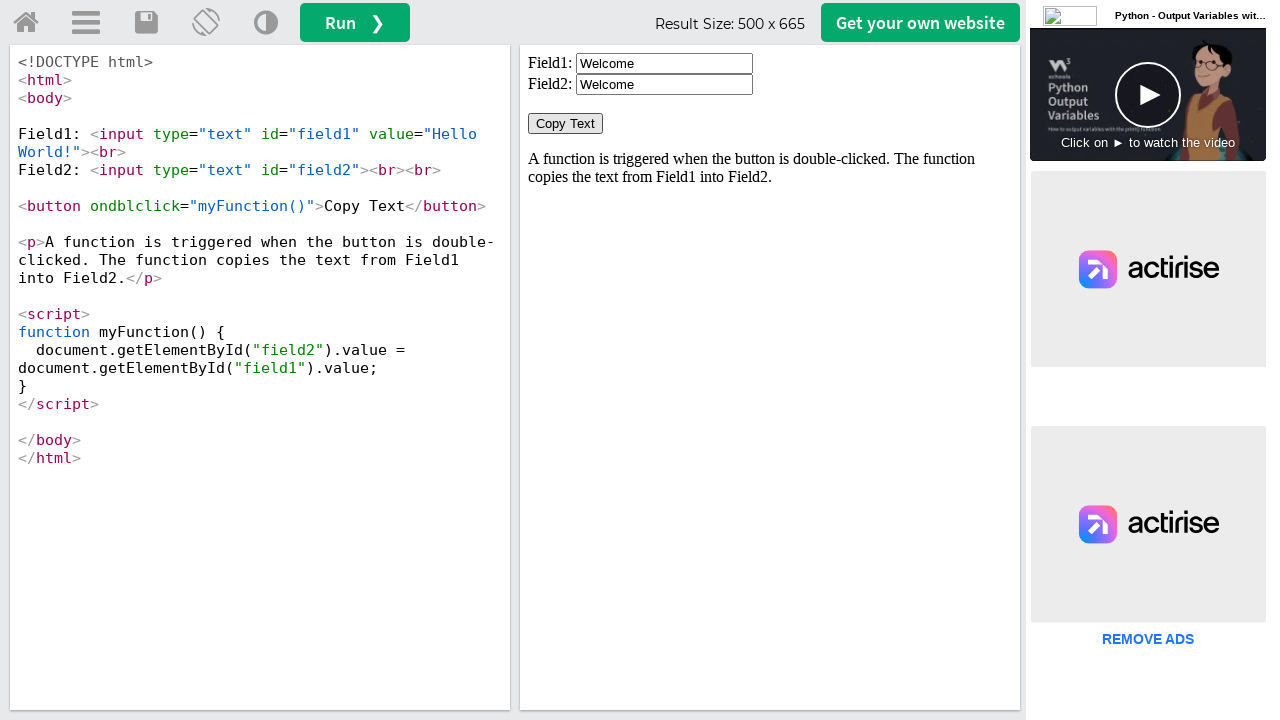

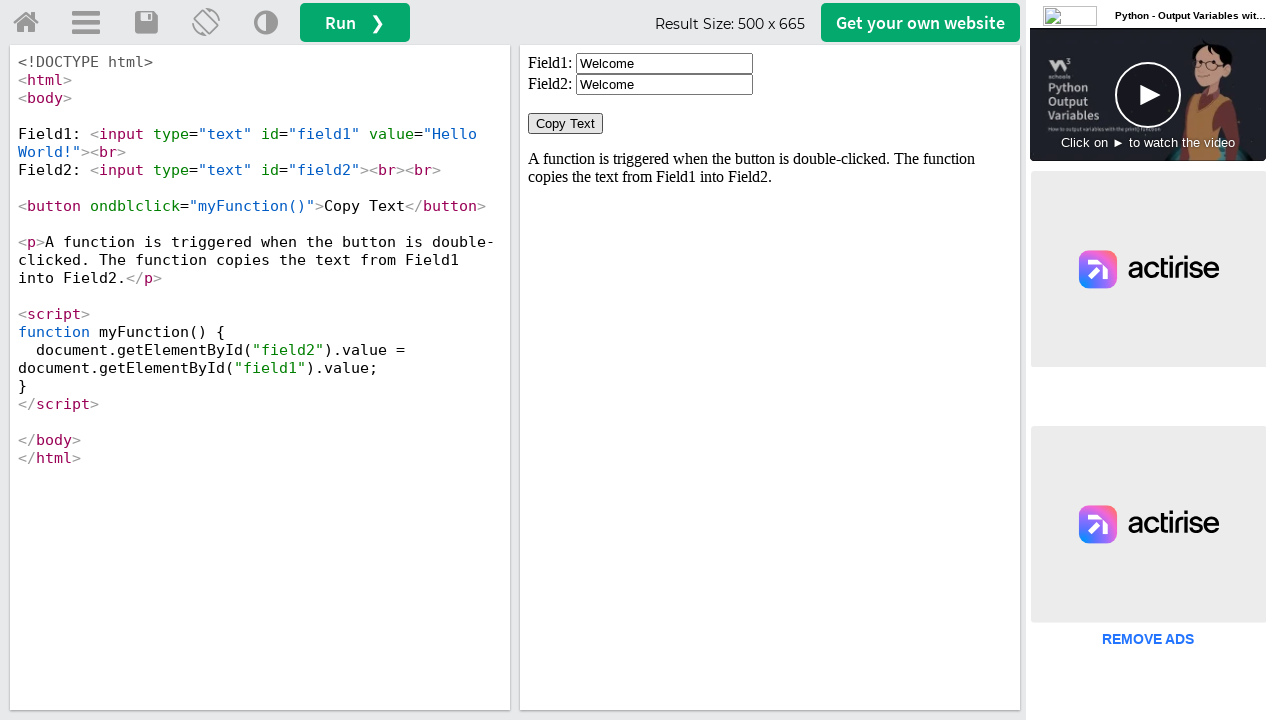